Tests successful login scenario using valid demo credentials and verifies landing on the home page

Starting URL: https://www.saucedemo.com

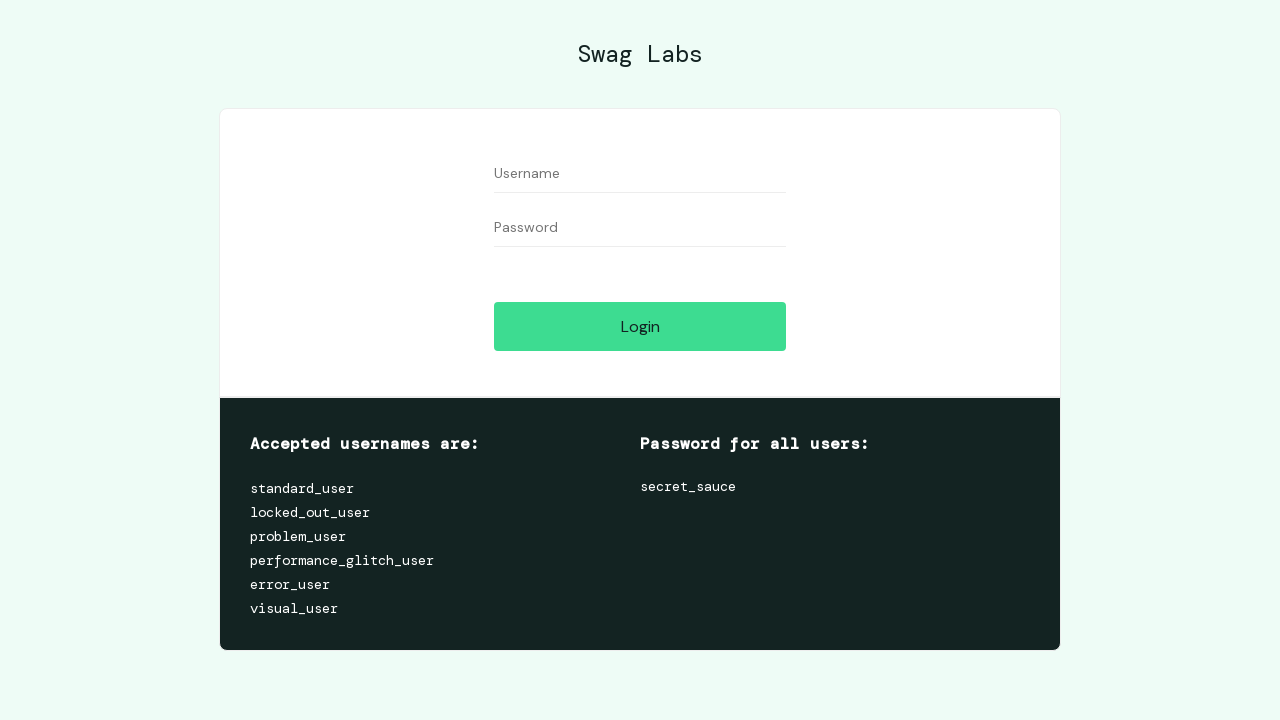

Filled username field with 'standard_user' on #user-name
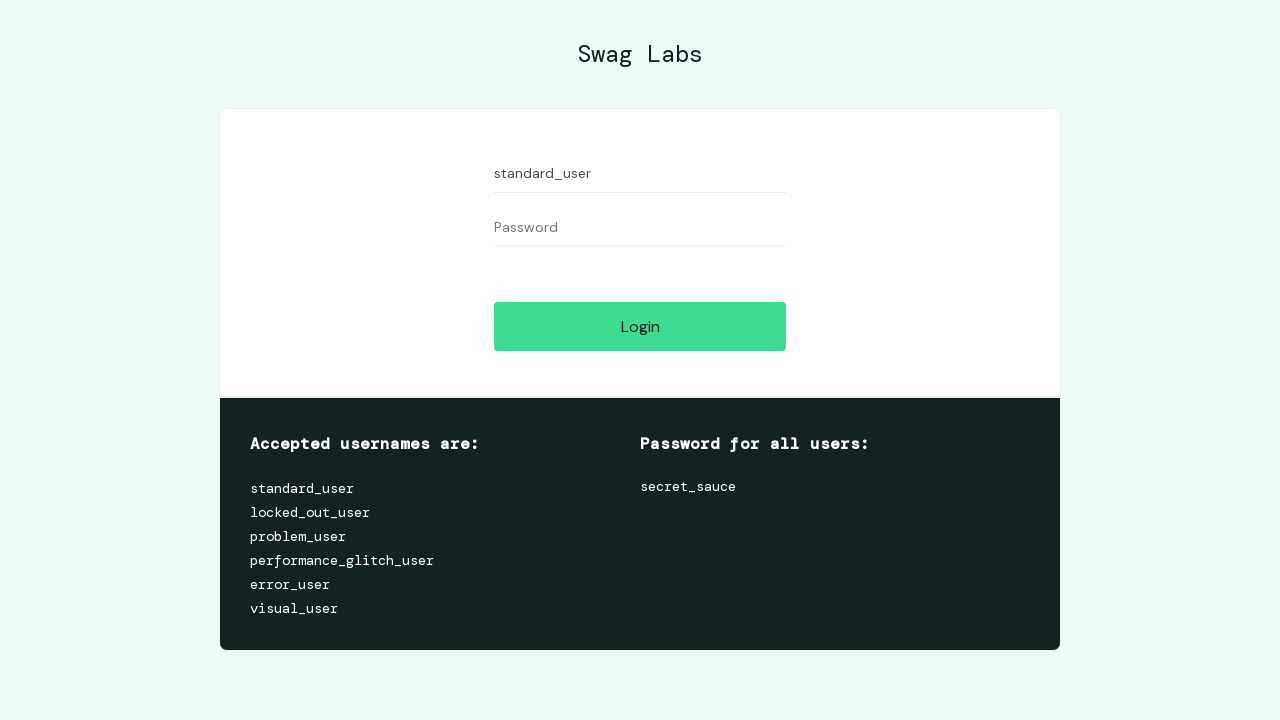

Filled password field with 'secret_sauce' on #password
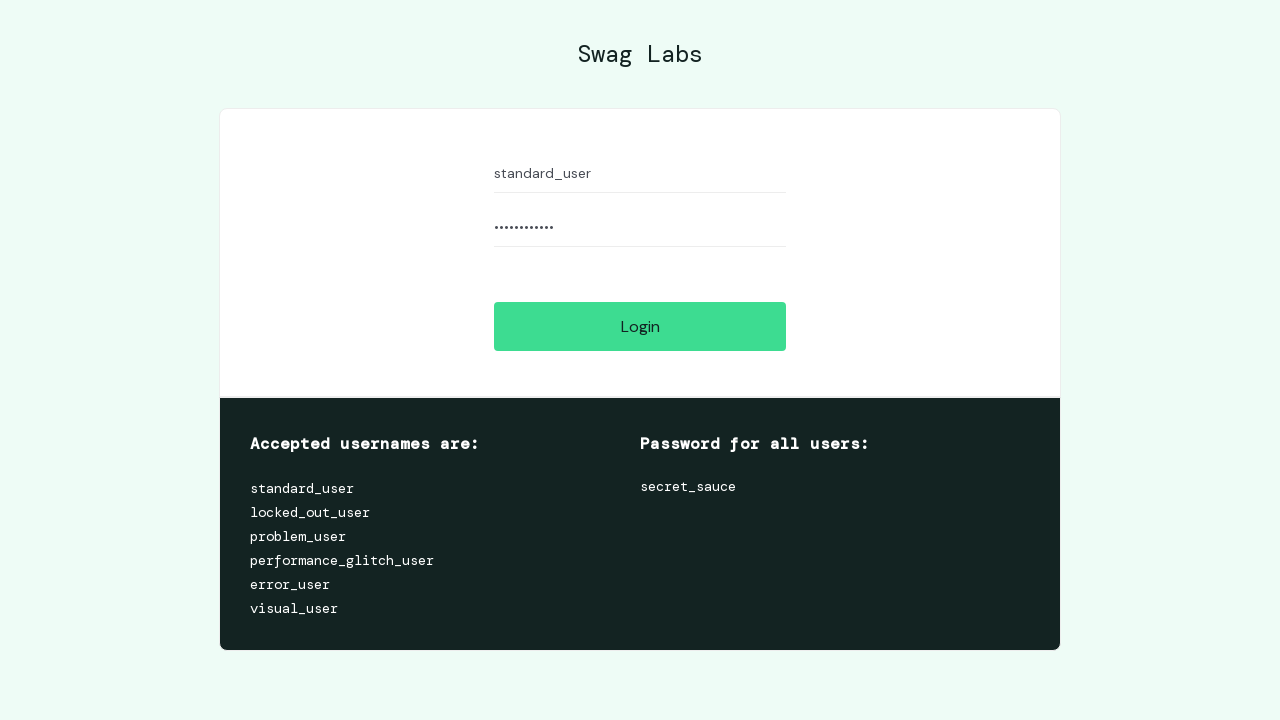

Clicked login button at (640, 326) on #login-button
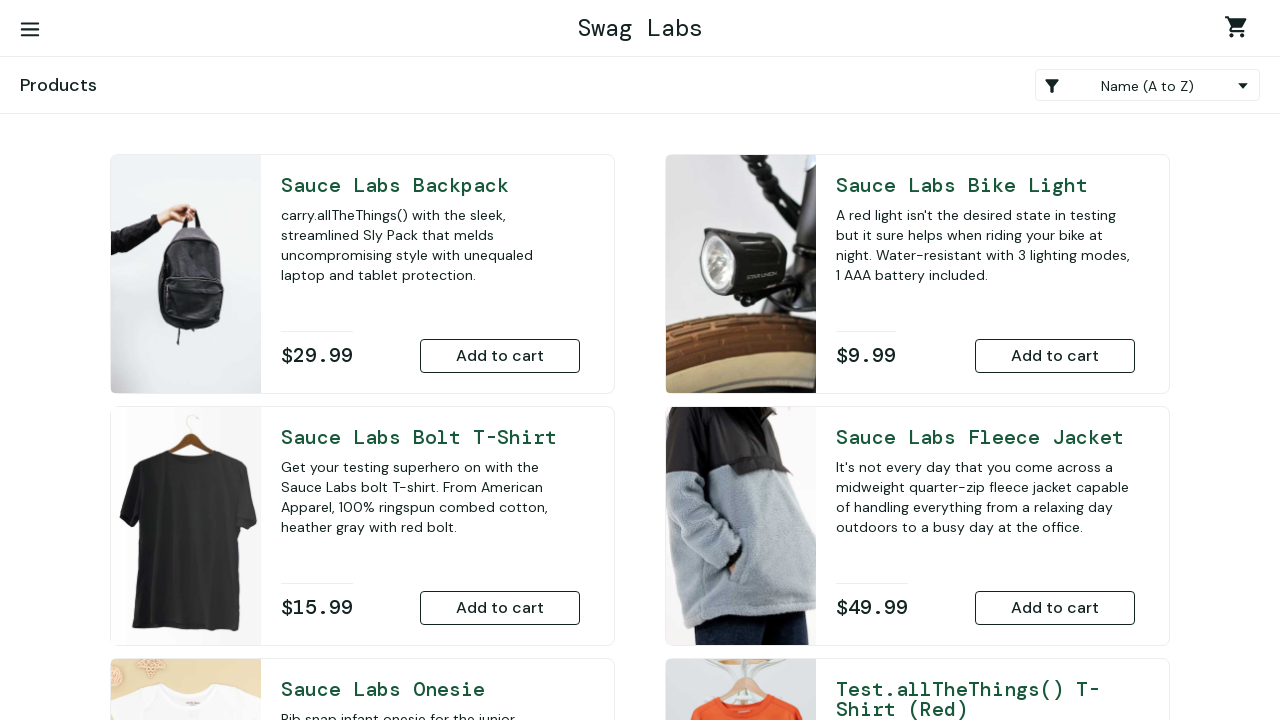

App logo appeared, indicating successful login
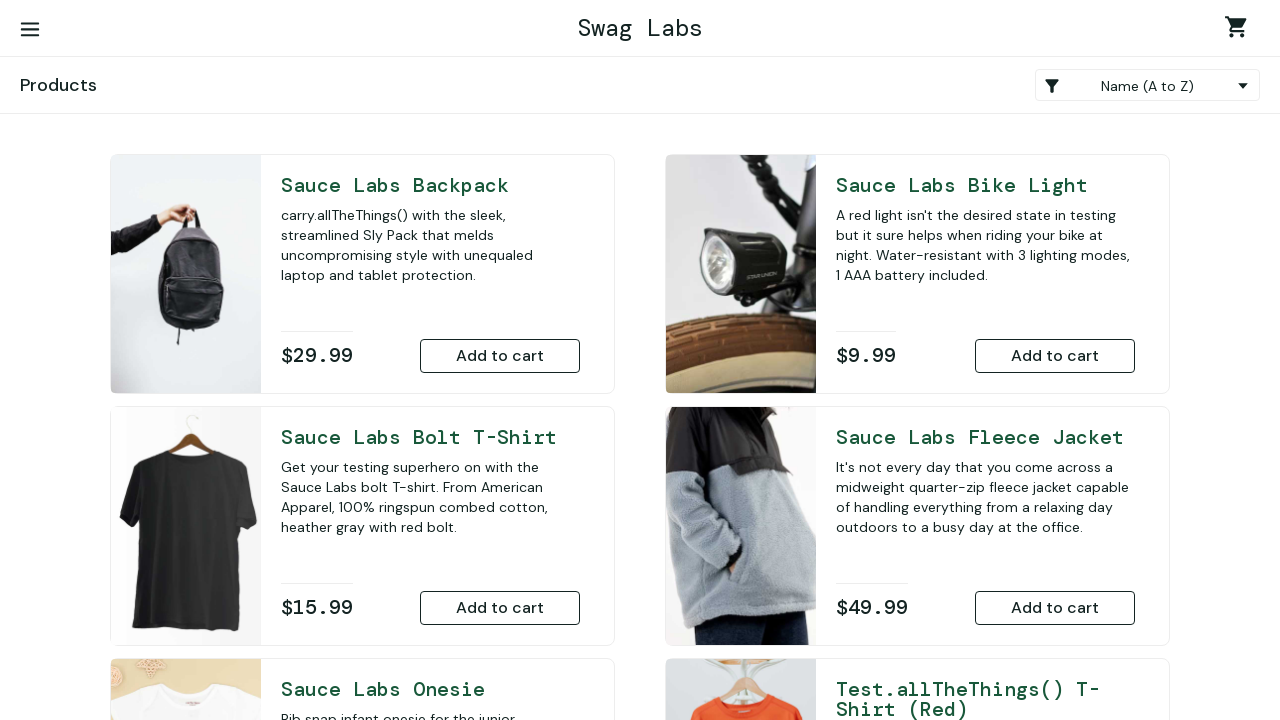

Located app logo element
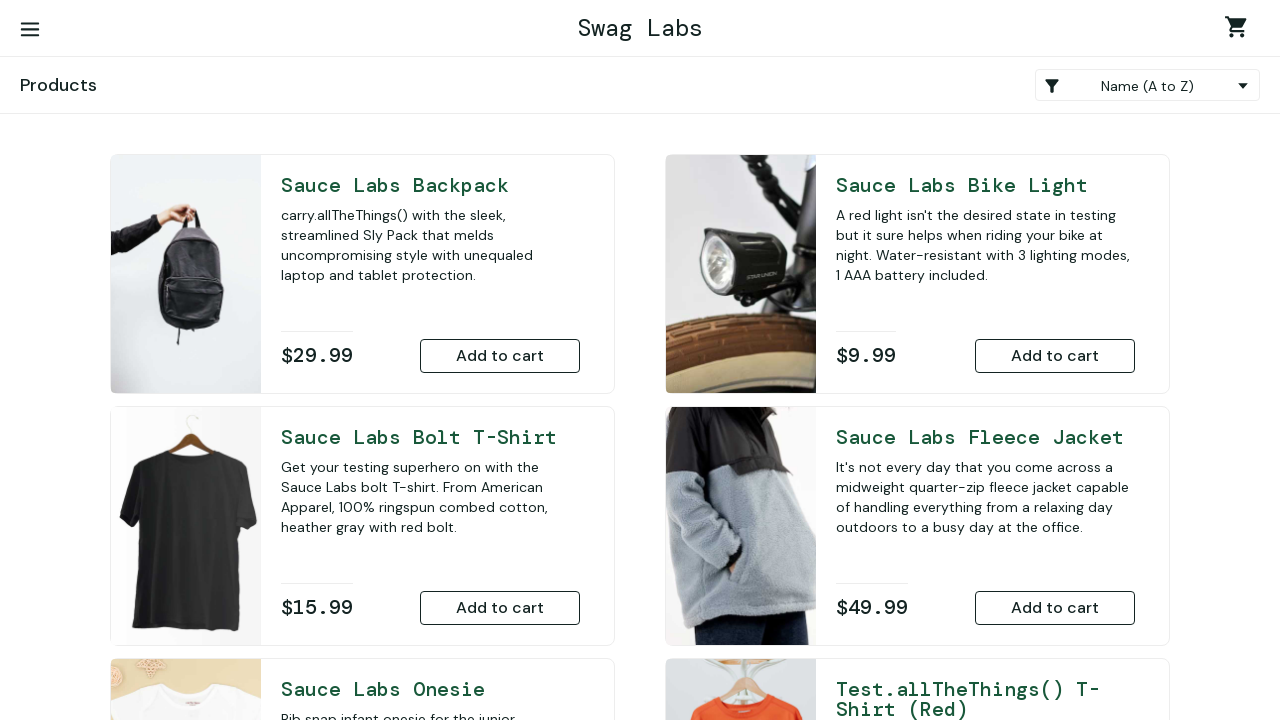

Verified app logo is visible on home page
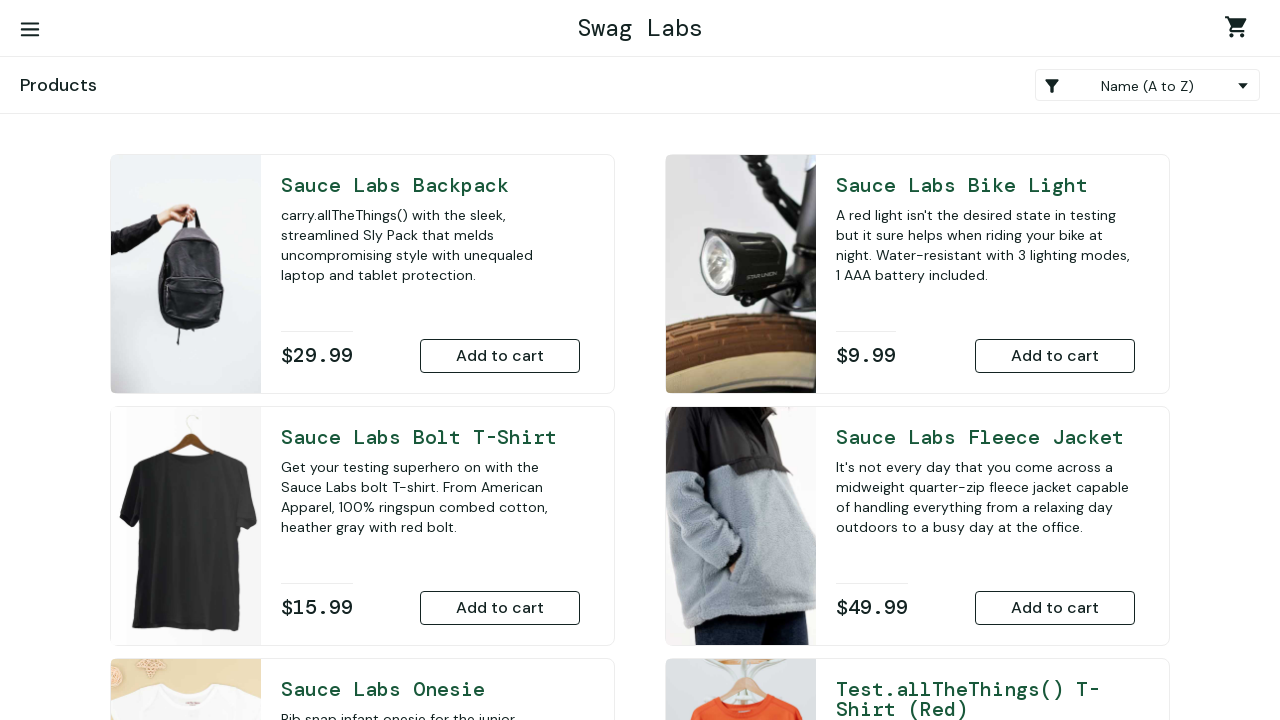

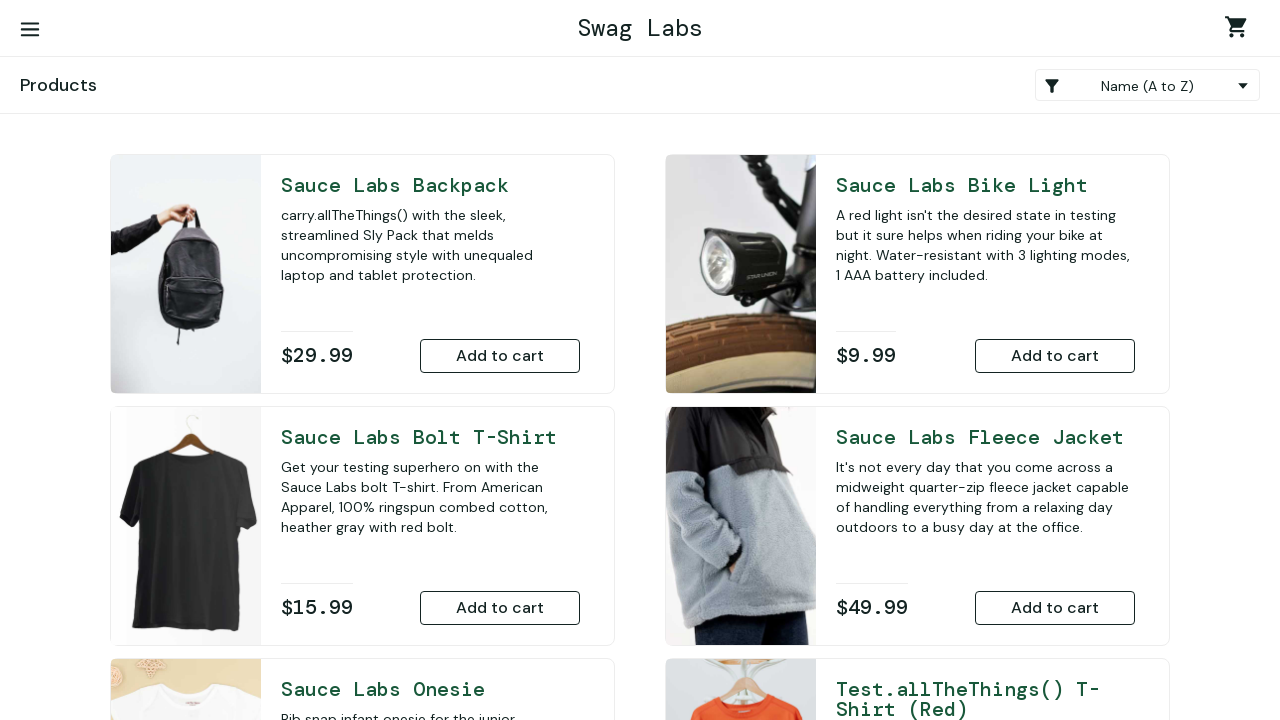